Navigates to password reset page and clicks the reset button

Starting URL: https://www.webucator.com/account/password/reset/

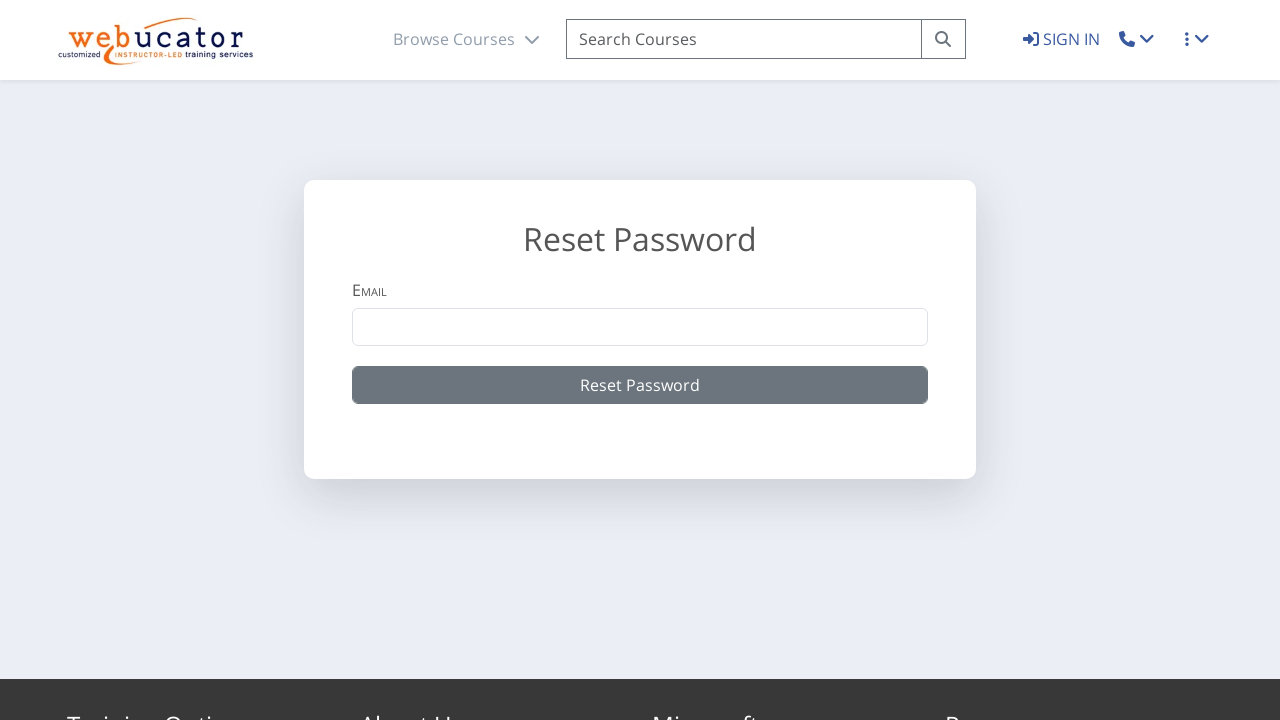

Clicked reset button on password reset page at (640, 385) on xpath=//button[text()]
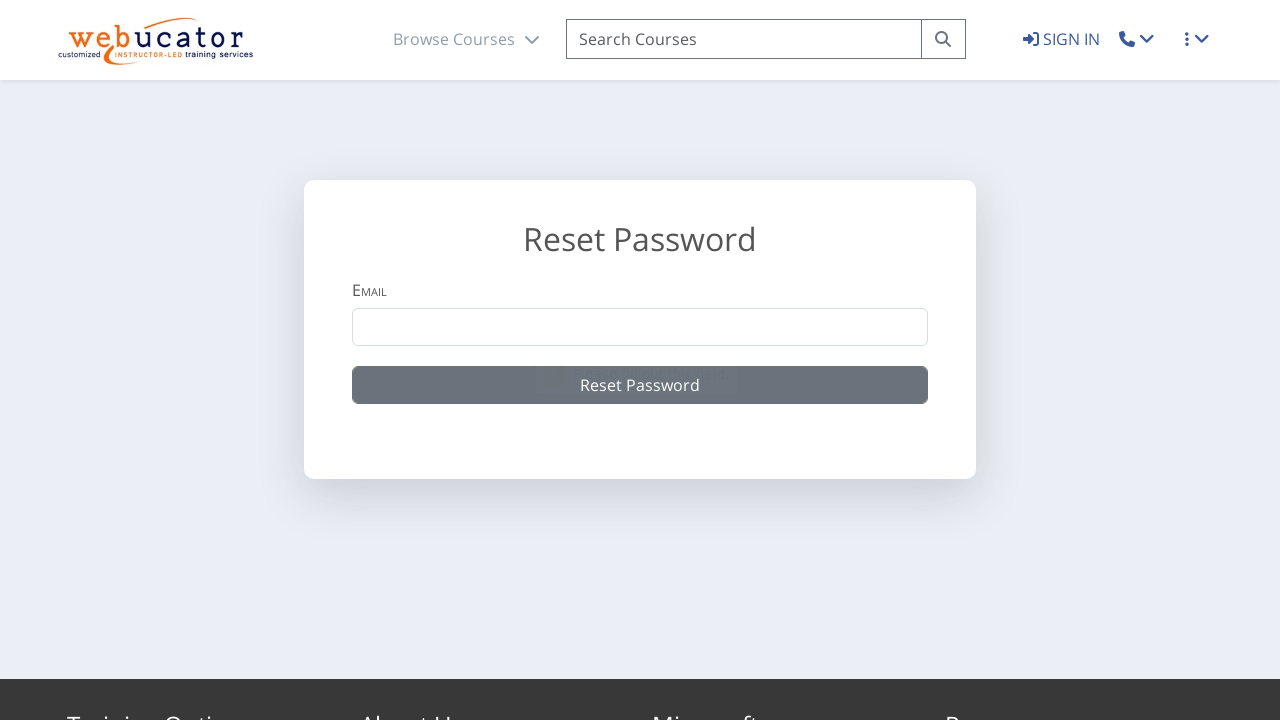

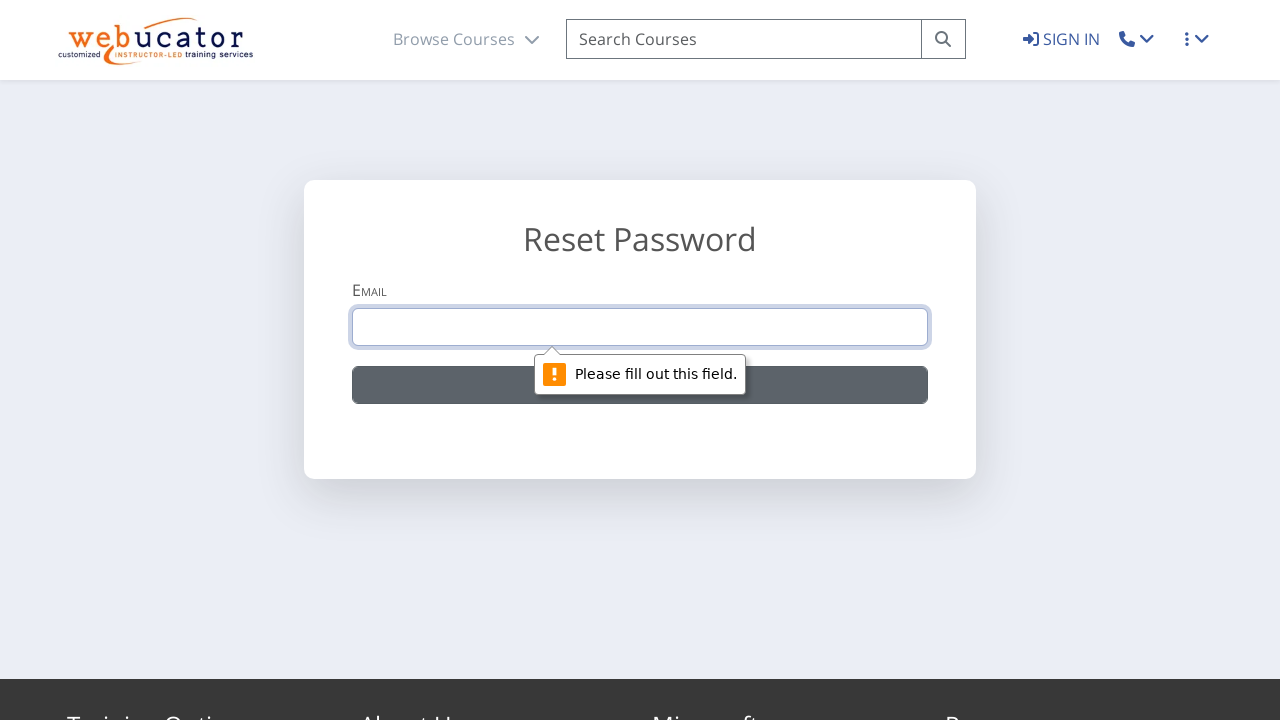